Tests the Air Canada website search functionality by entering "canada" in the search bar and verifying that search results are displayed

Starting URL: https://www.aircanada.com/

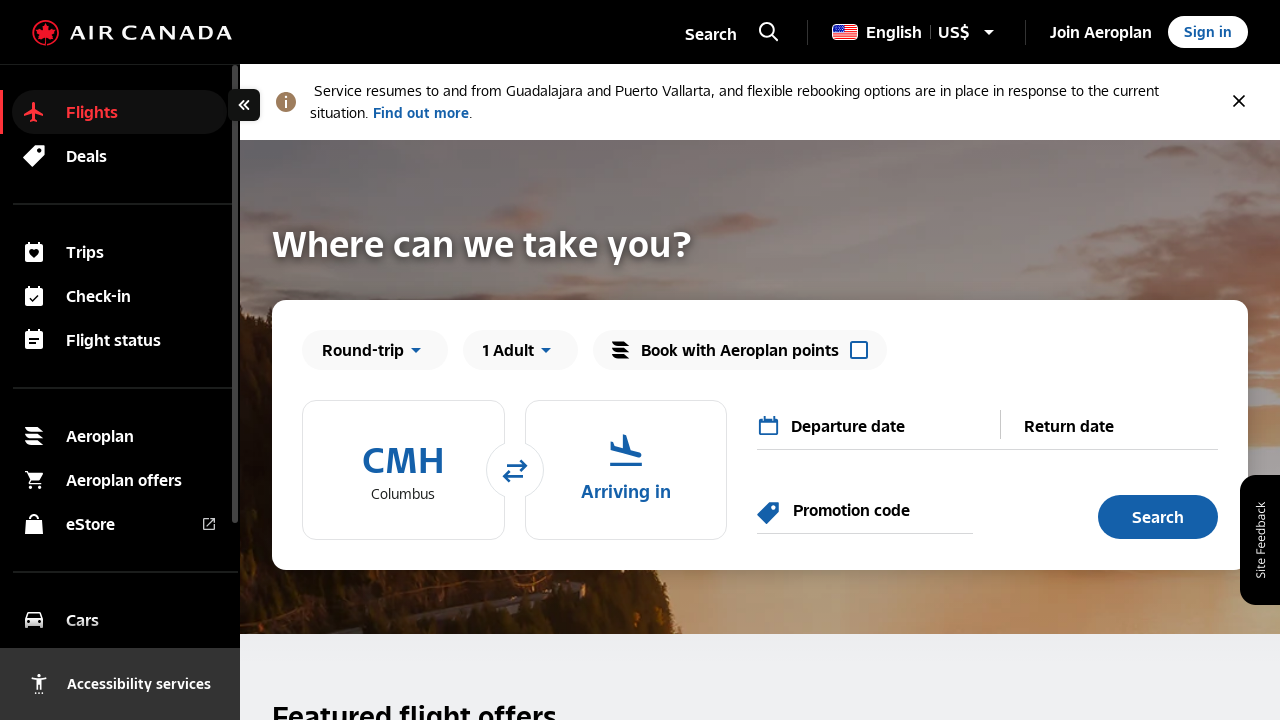

Filled search bar with 'canada' on input[name='acSiteSearchInput']
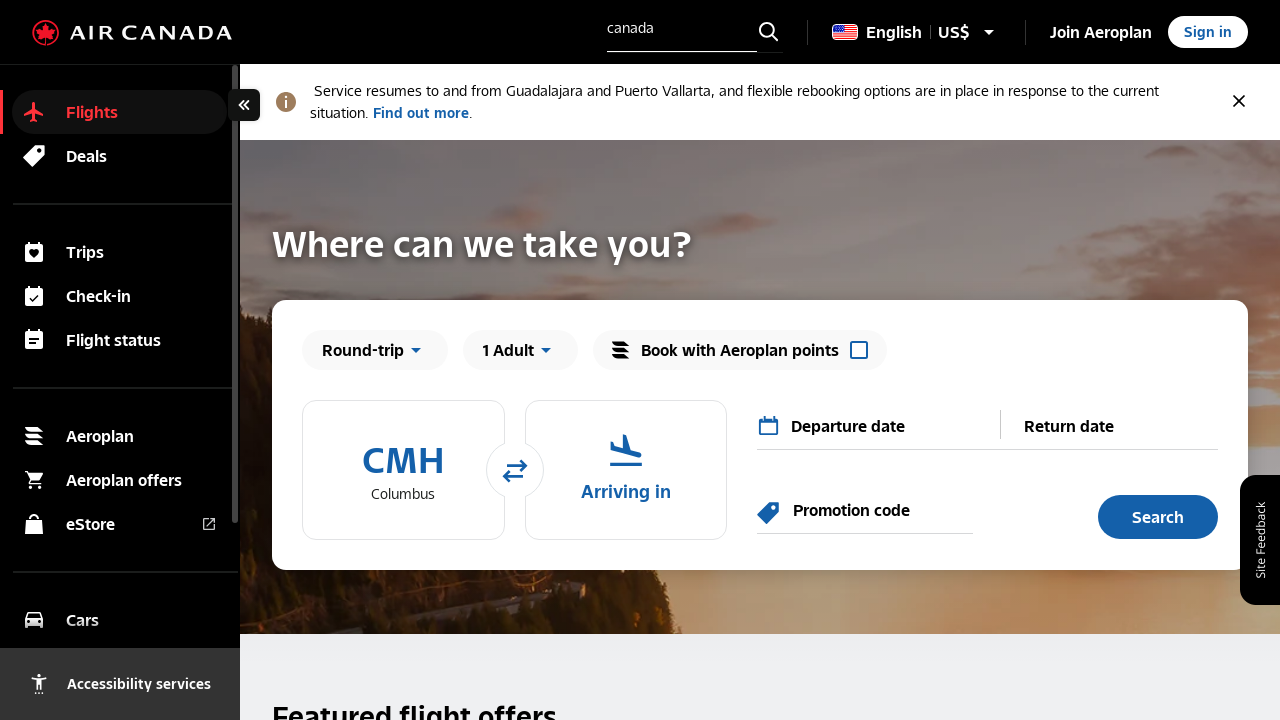

Pressed Enter to submit search on input[name='acSiteSearchInput']
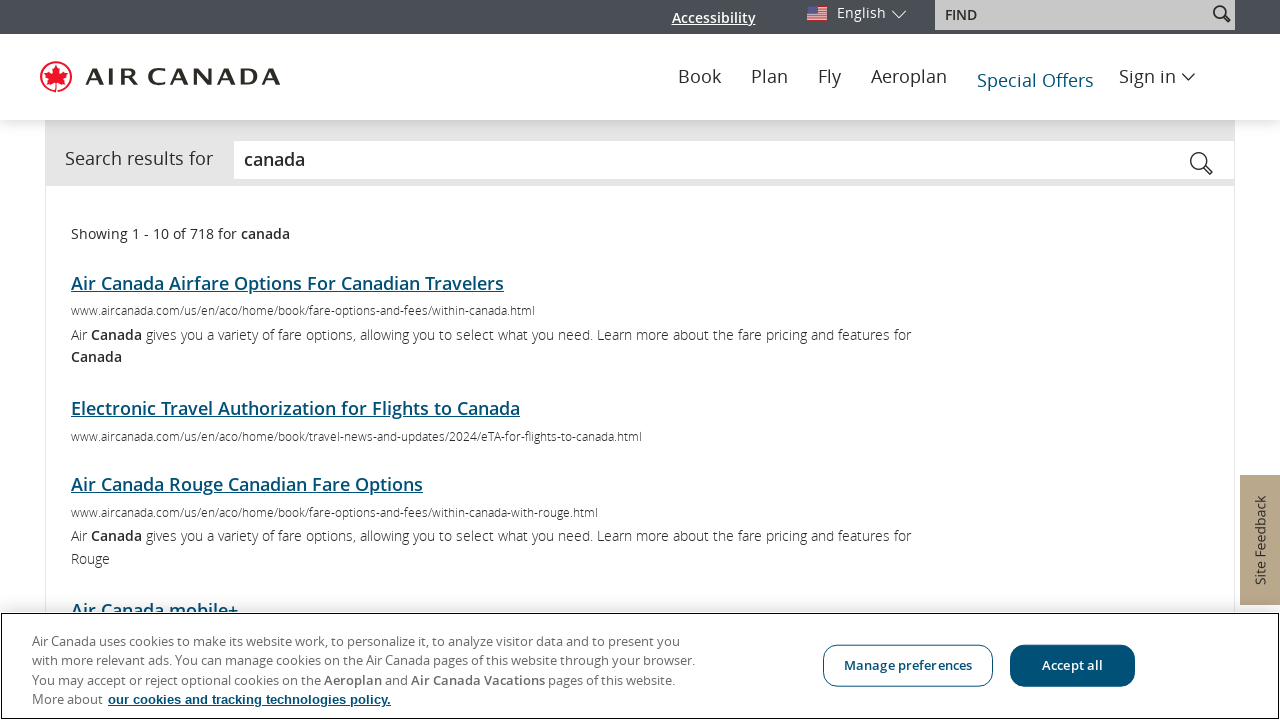

Search results loaded and displayed
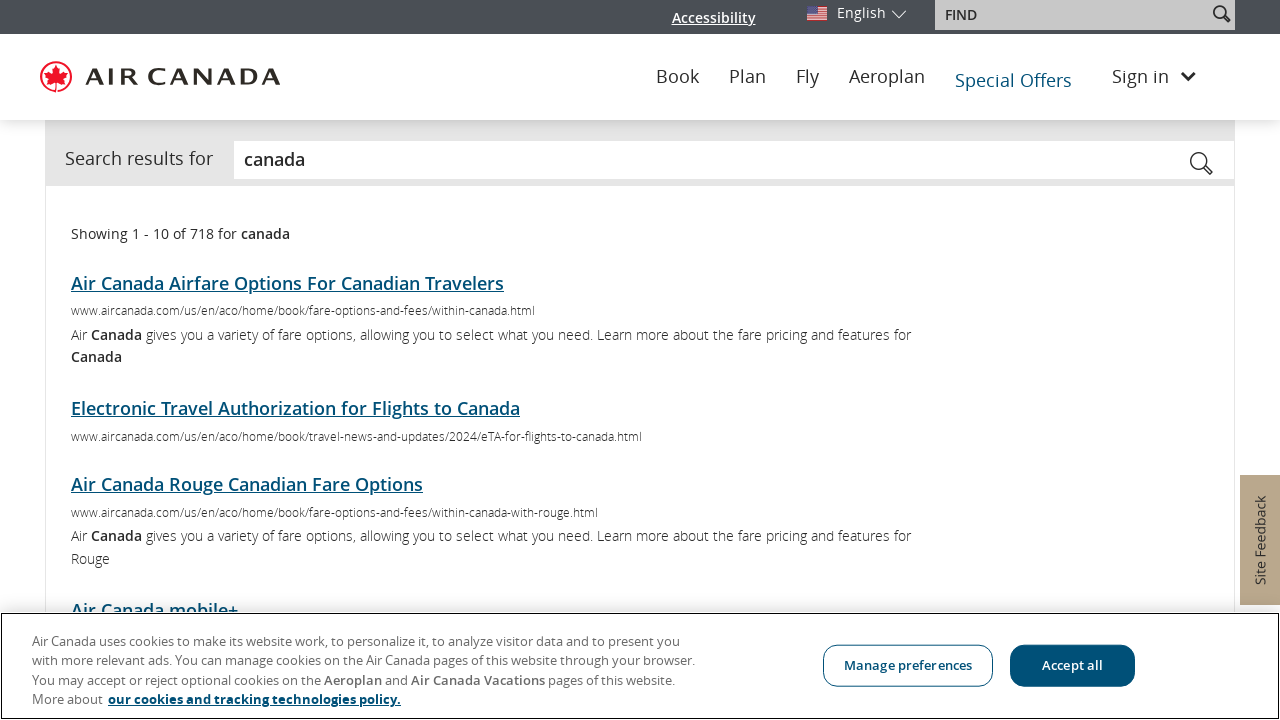

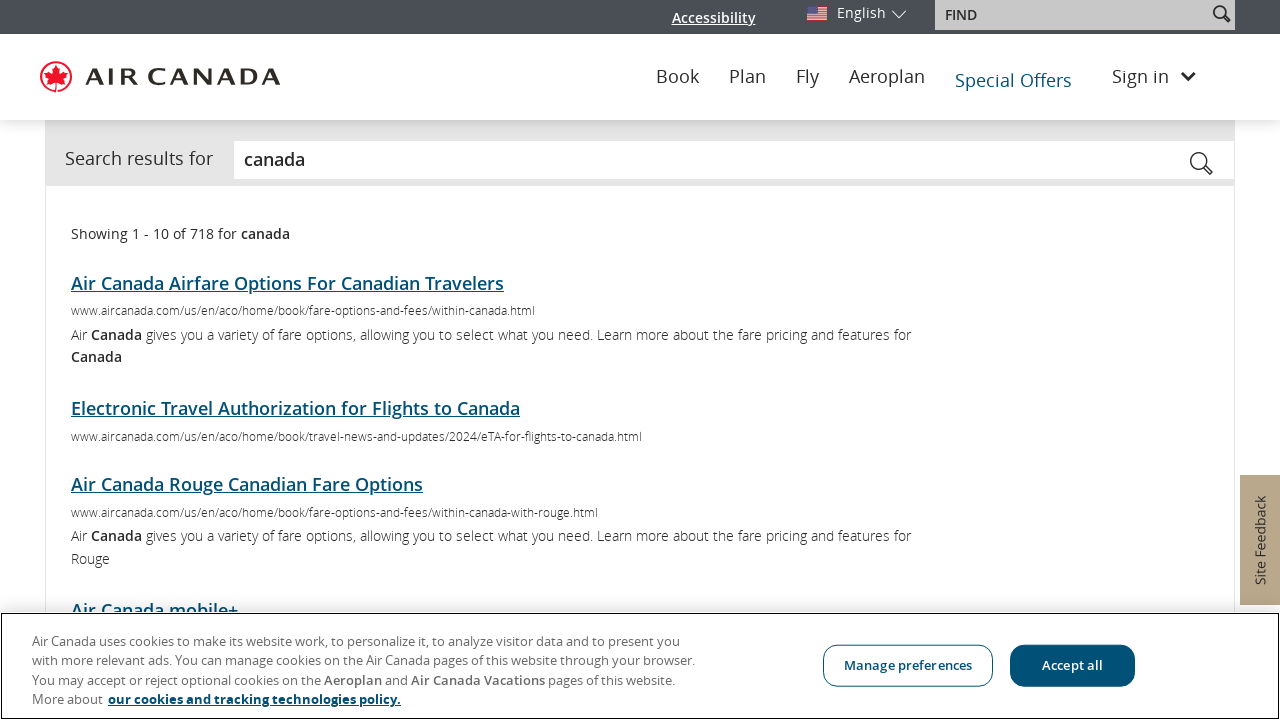